Navigates to a page with JavaScript-rendered content and waits for quote elements to load

Starting URL: http://www.webscrapingfordatascience.com/complexjavascript/

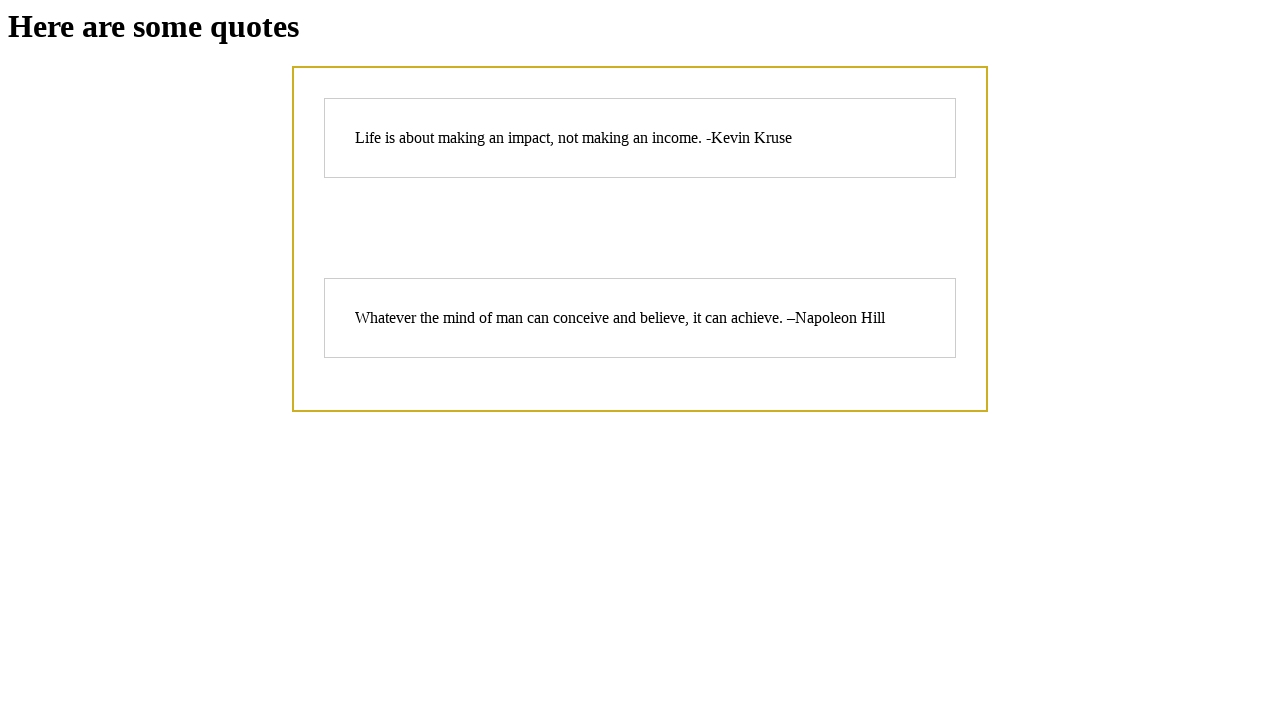

Navigated to complex JavaScript page
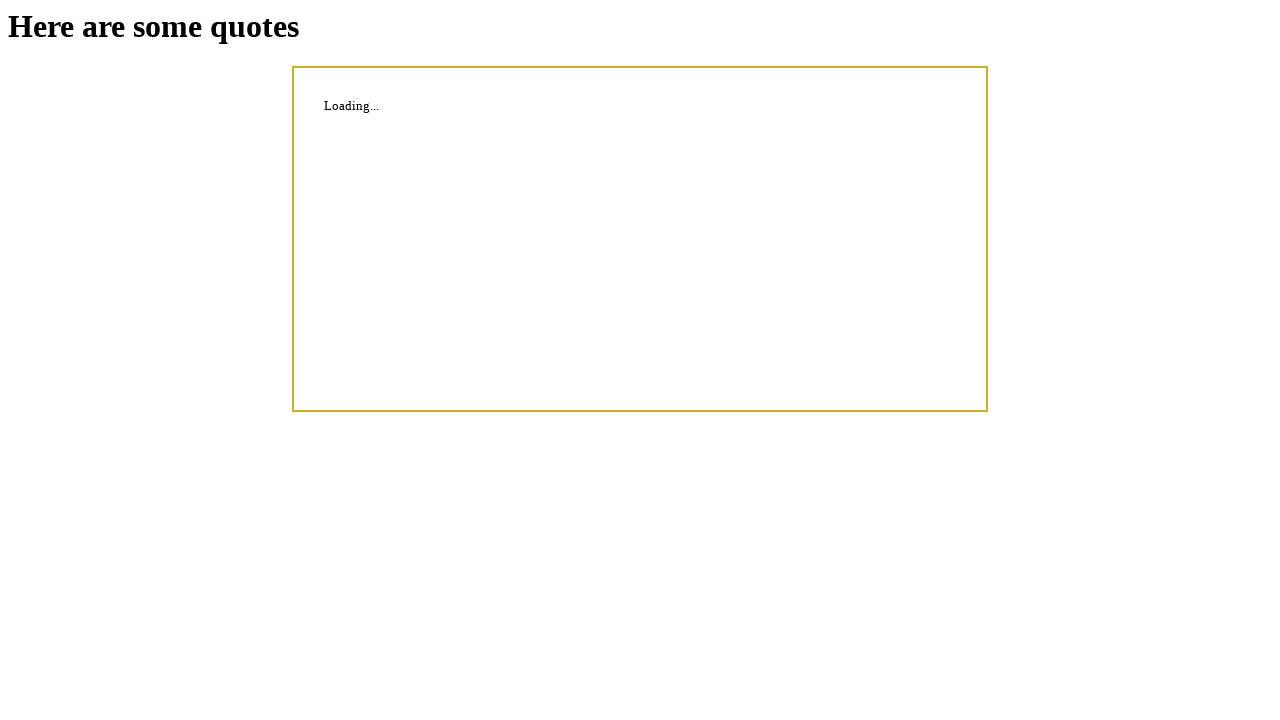

Quote elements loaded after JavaScript rendering
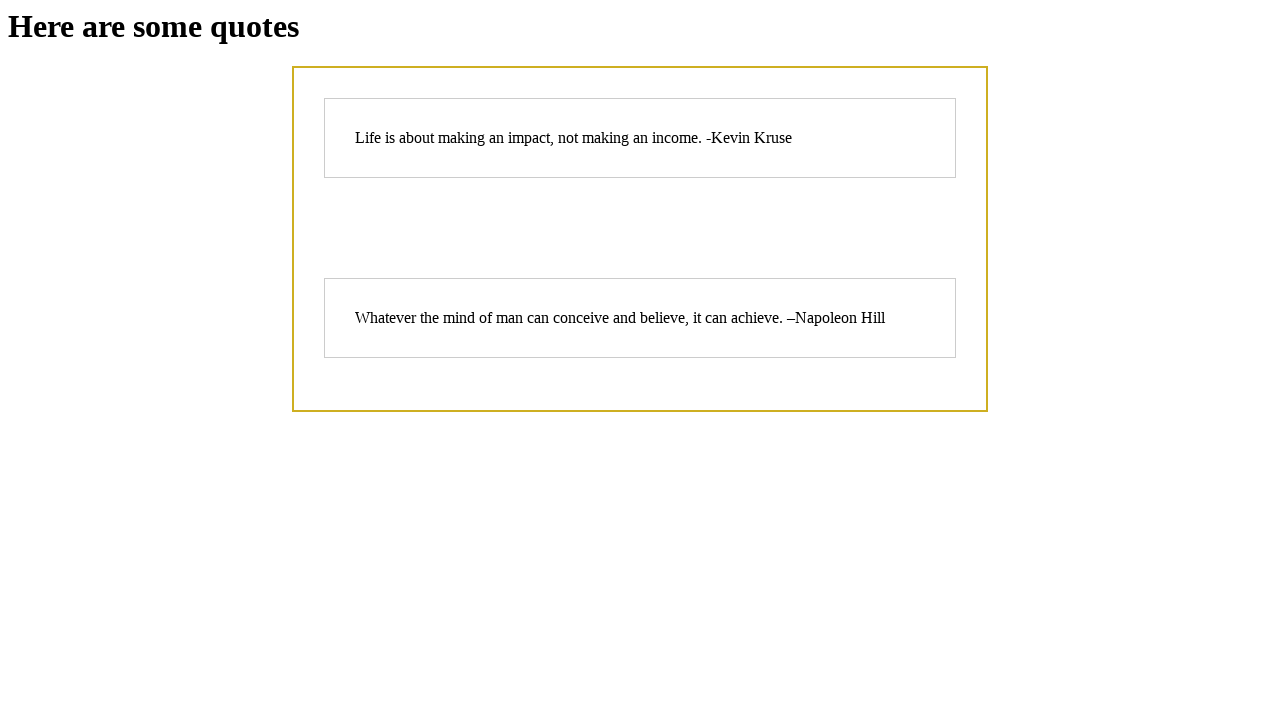

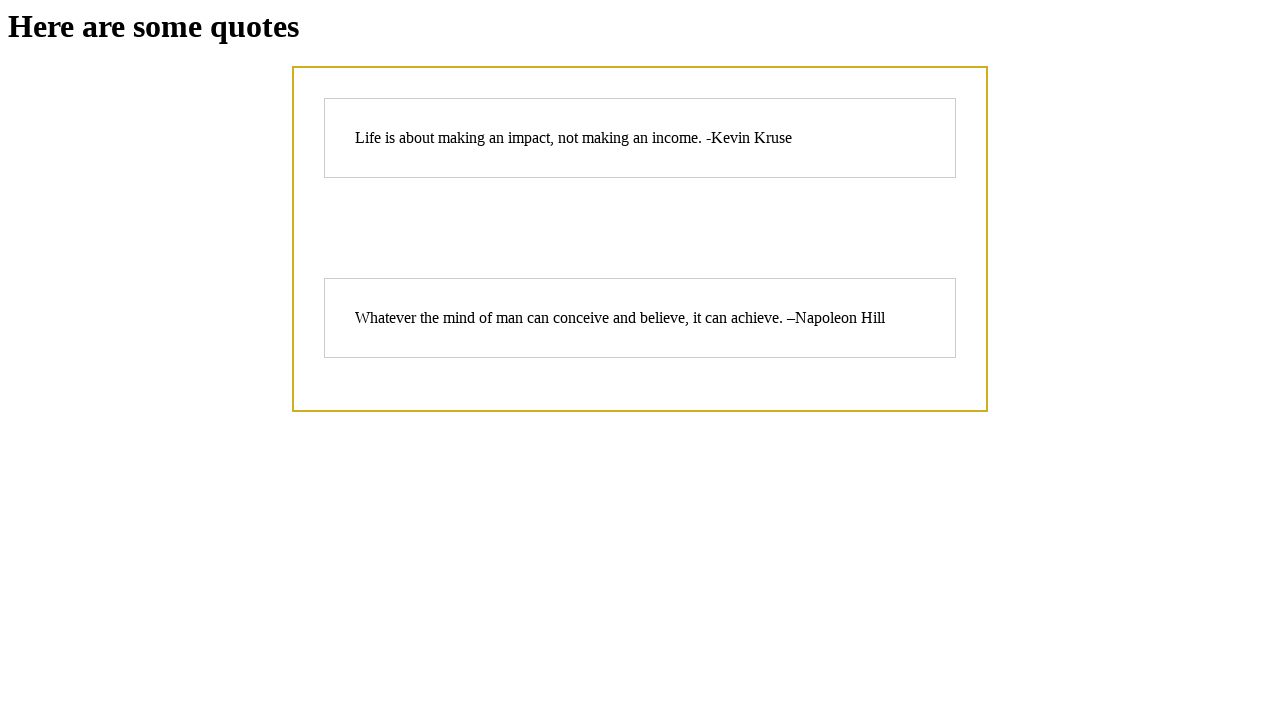